Tests the cart functionality by adding a product to the cart, navigating to the cart page, removing the product using the X button, and verifying the cart is empty after deletion.

Starting URL: https://www.automationexercise.com/products

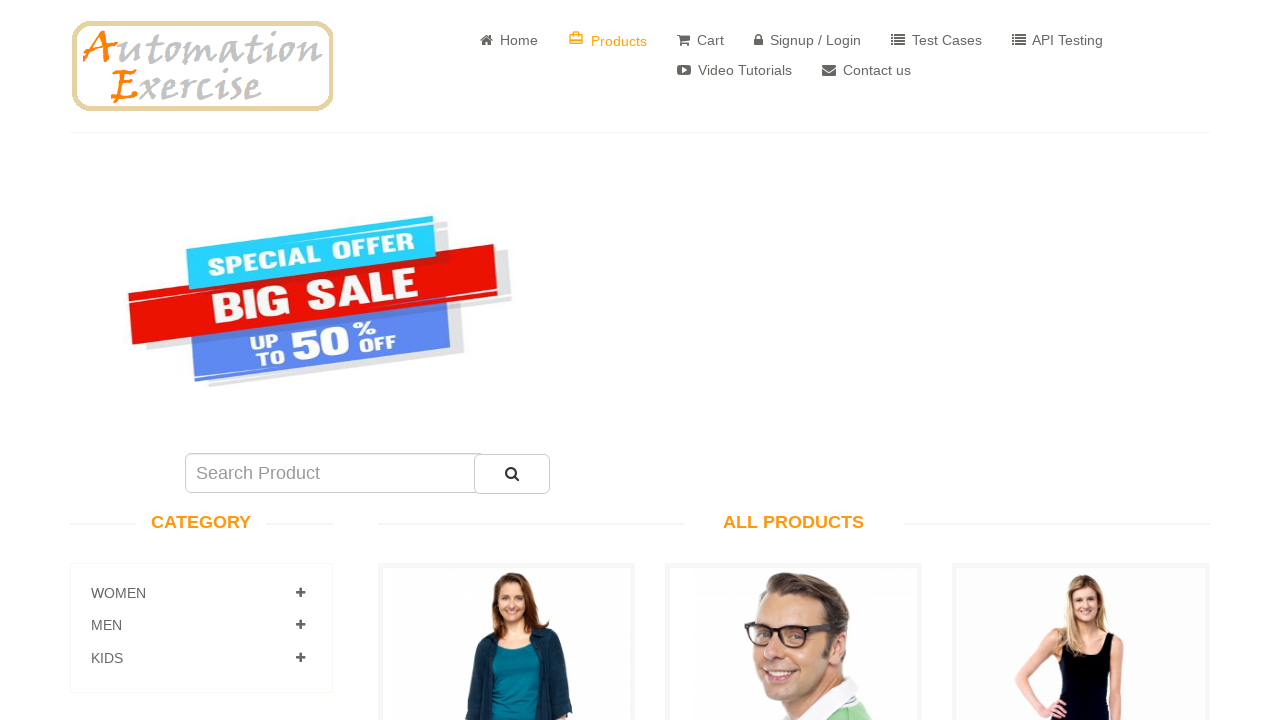

Waited for products page to load - All Products text is visible
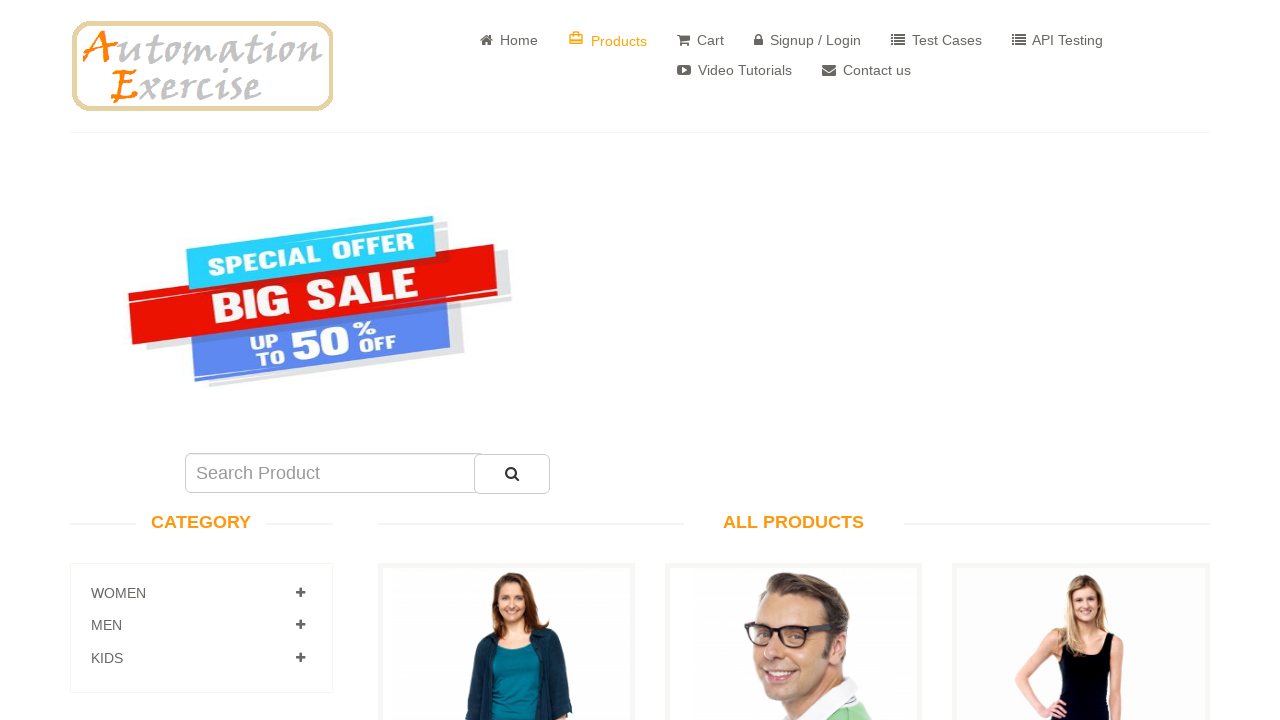

Scrolled first product into view
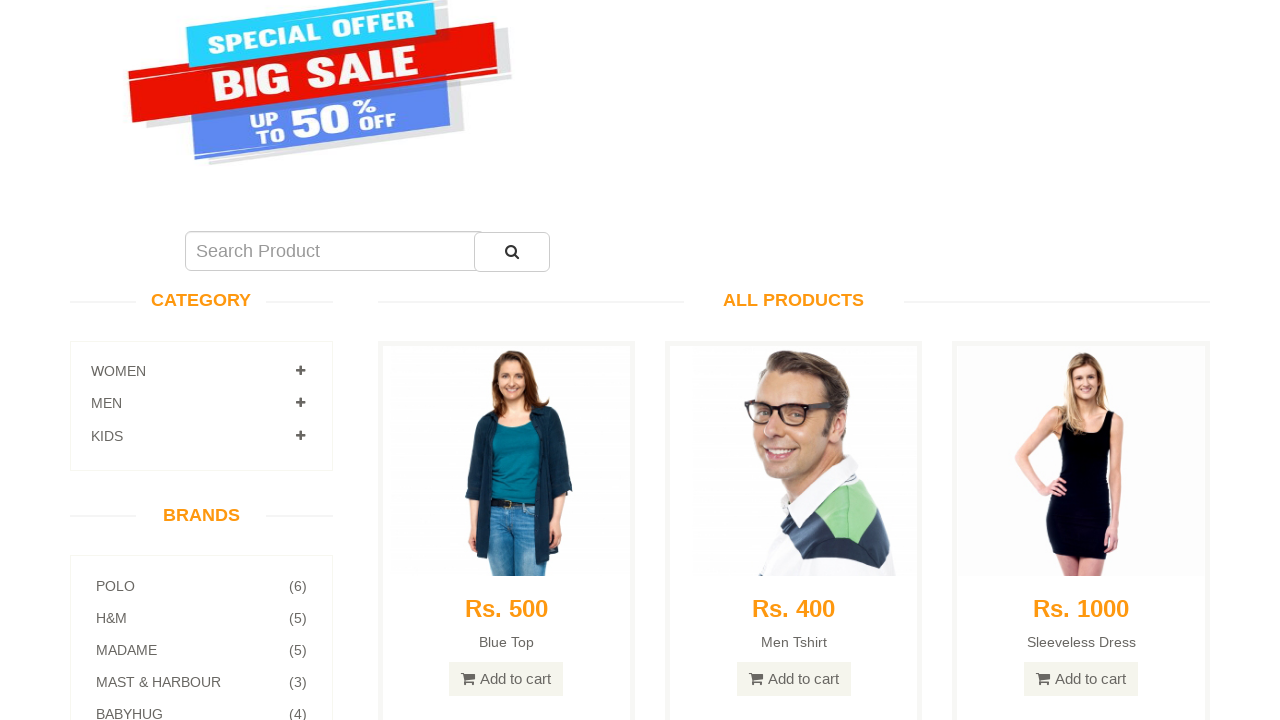

Hovered over first product to reveal add to cart button at (506, 533) on .productinfo >> nth=0
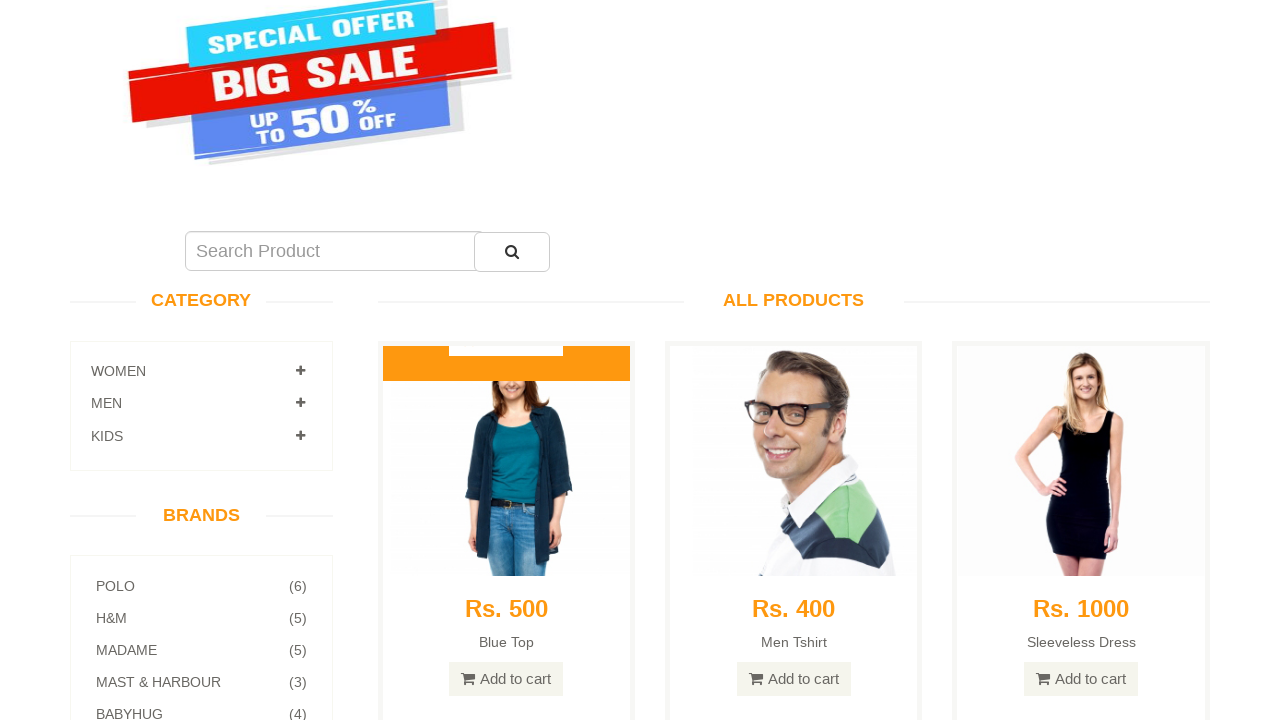

Clicked Add to Cart button on first product at (506, 679) on .productinfo .add-to-cart
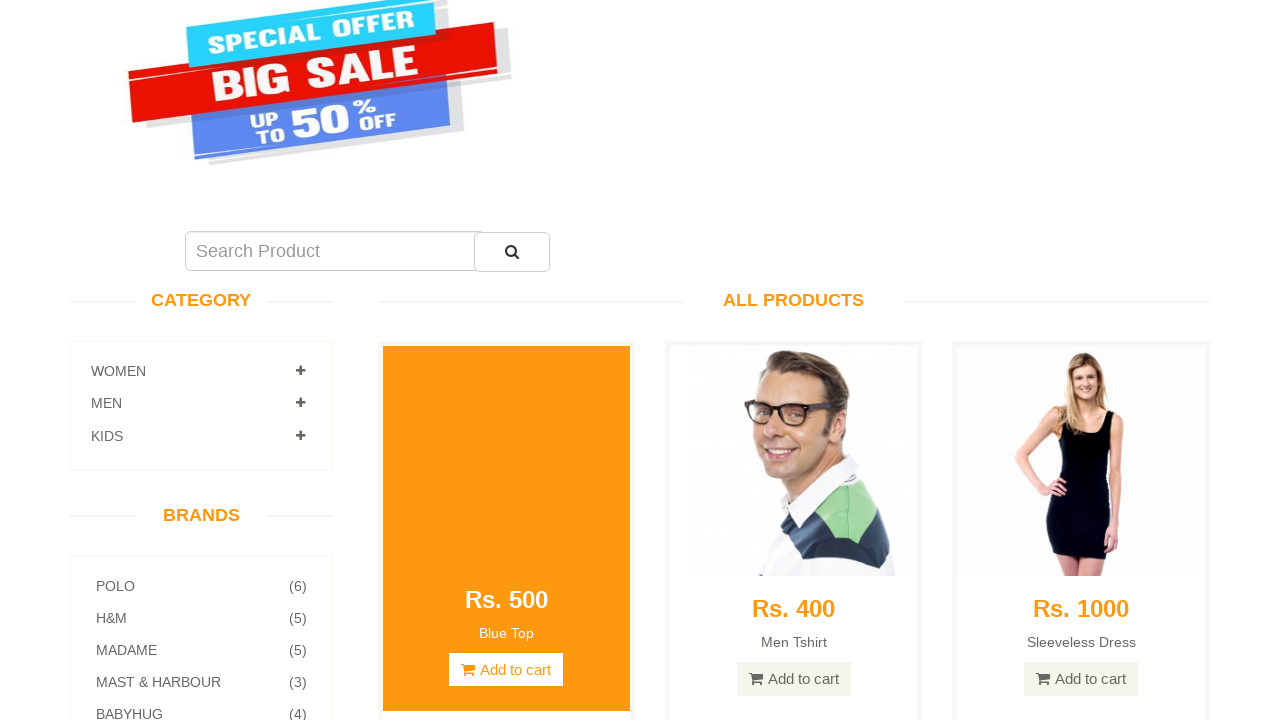

Product added to cart - Added! confirmation message appeared
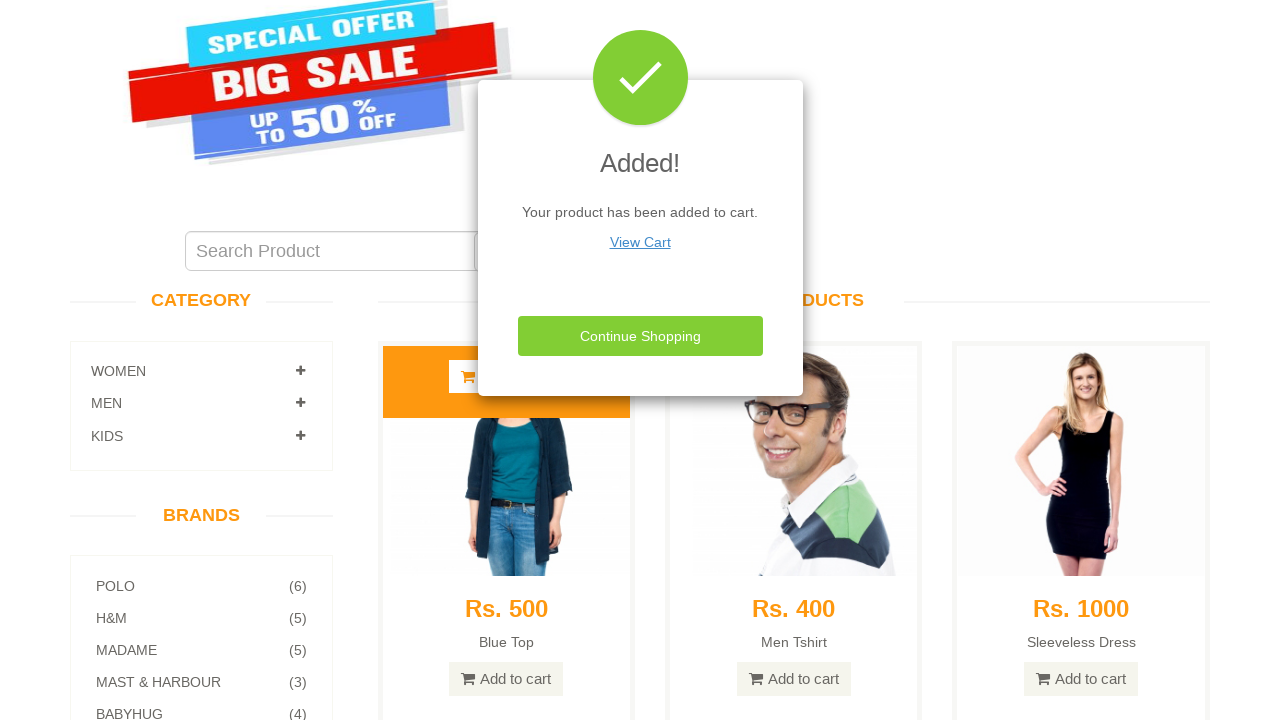

Clicked Continue Shopping button to close modal at (640, 336) on button:has-text('Continue Shopping')
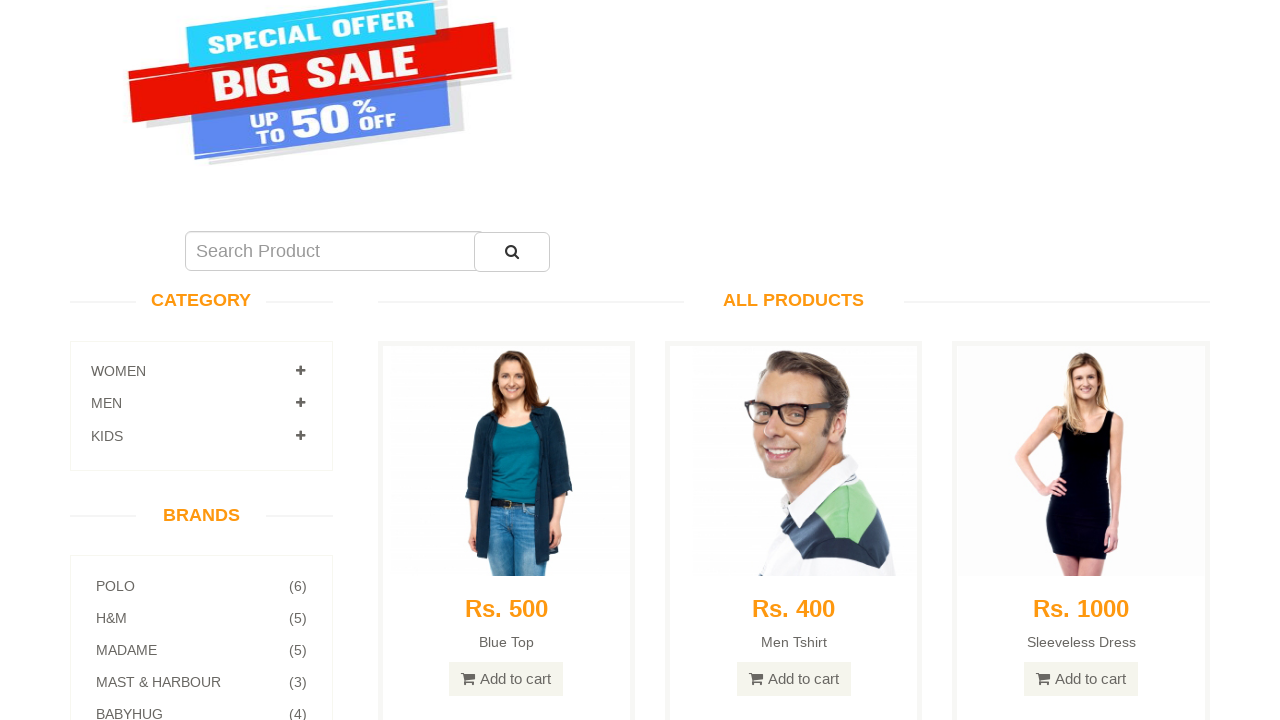

Clicked Cart link in header to navigate to cart page at (700, 40) on a[href='/view_cart']
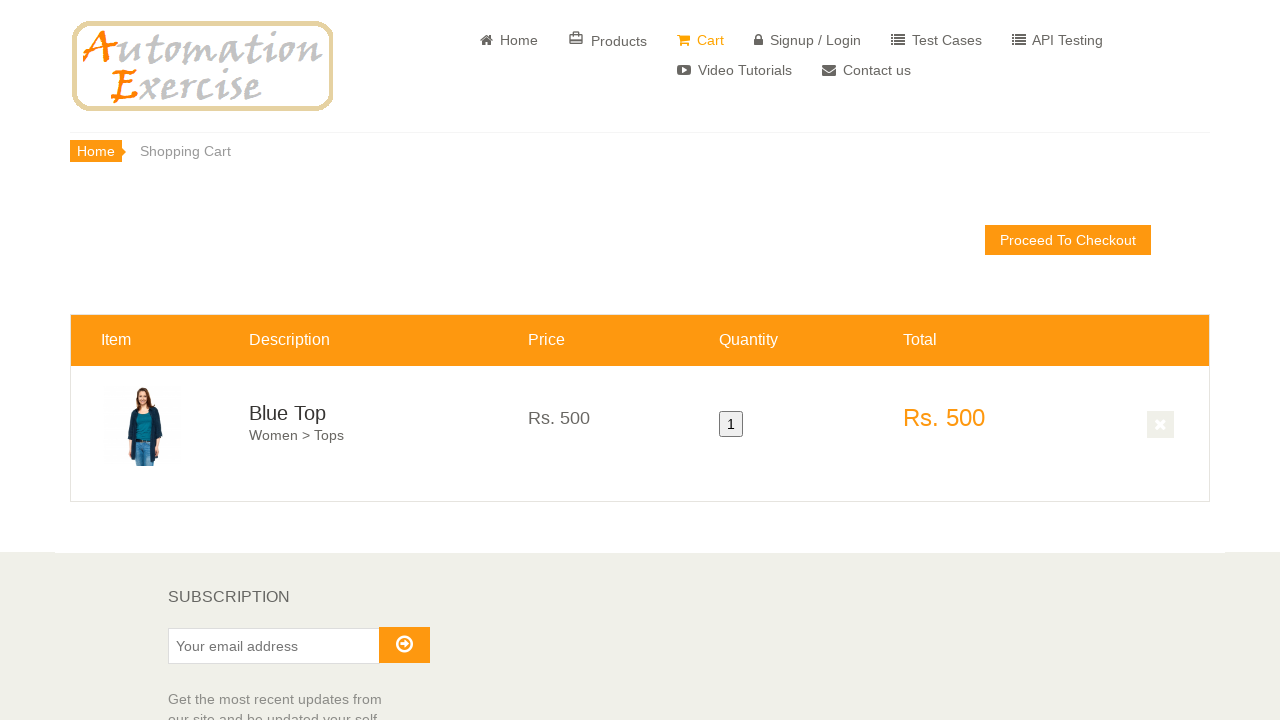

Cart page loaded - Shopping Cart text is visible
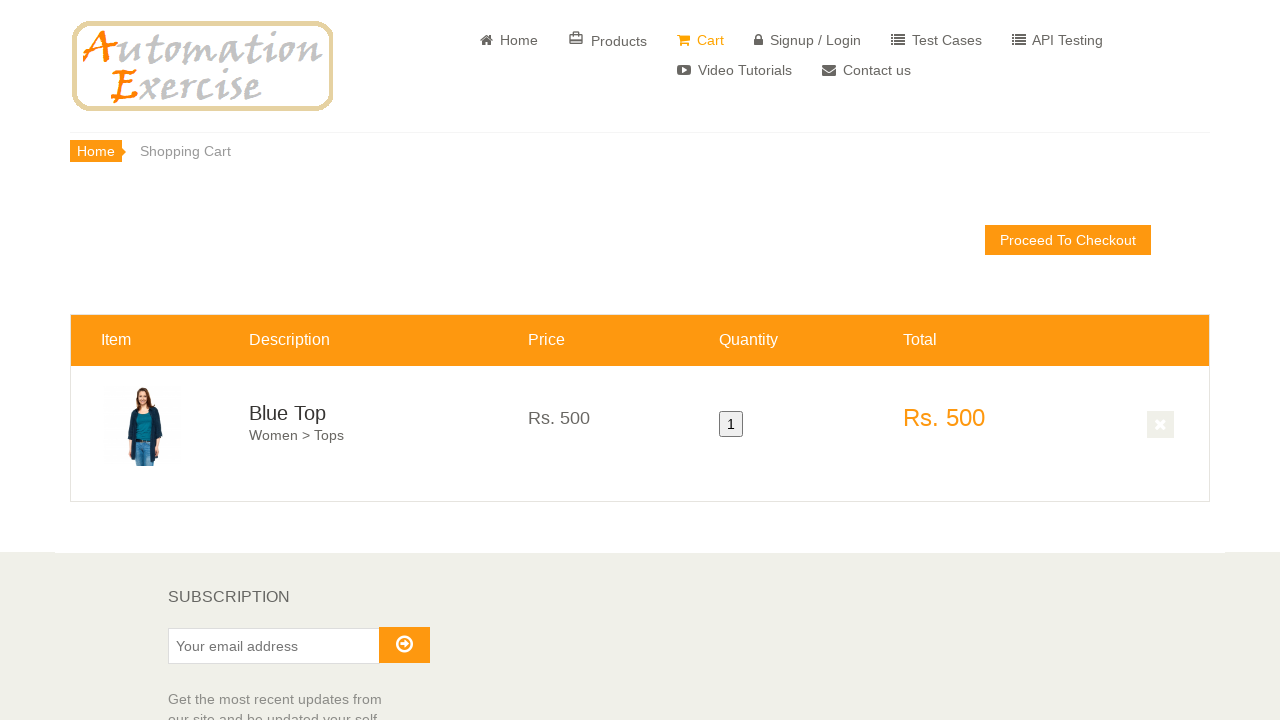

Waited for delete button to be available
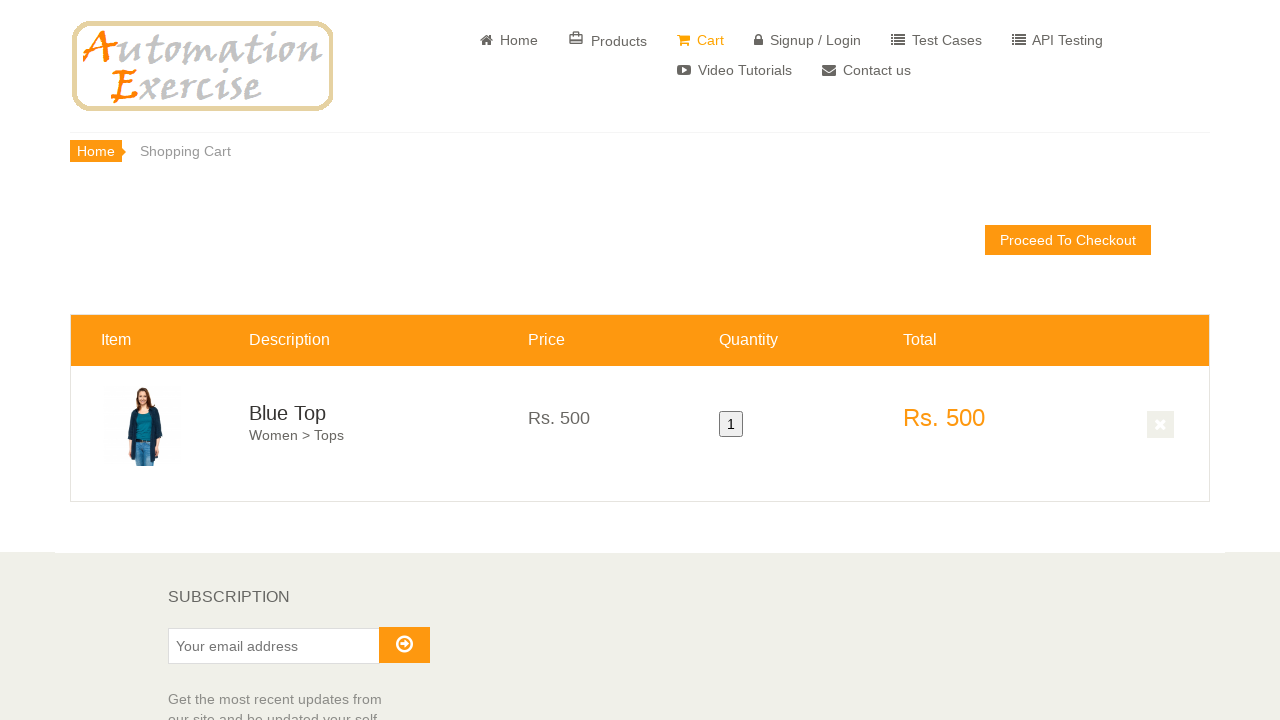

Clicked X button to remove product from cart at (1161, 425) on .cart_quantity_delete
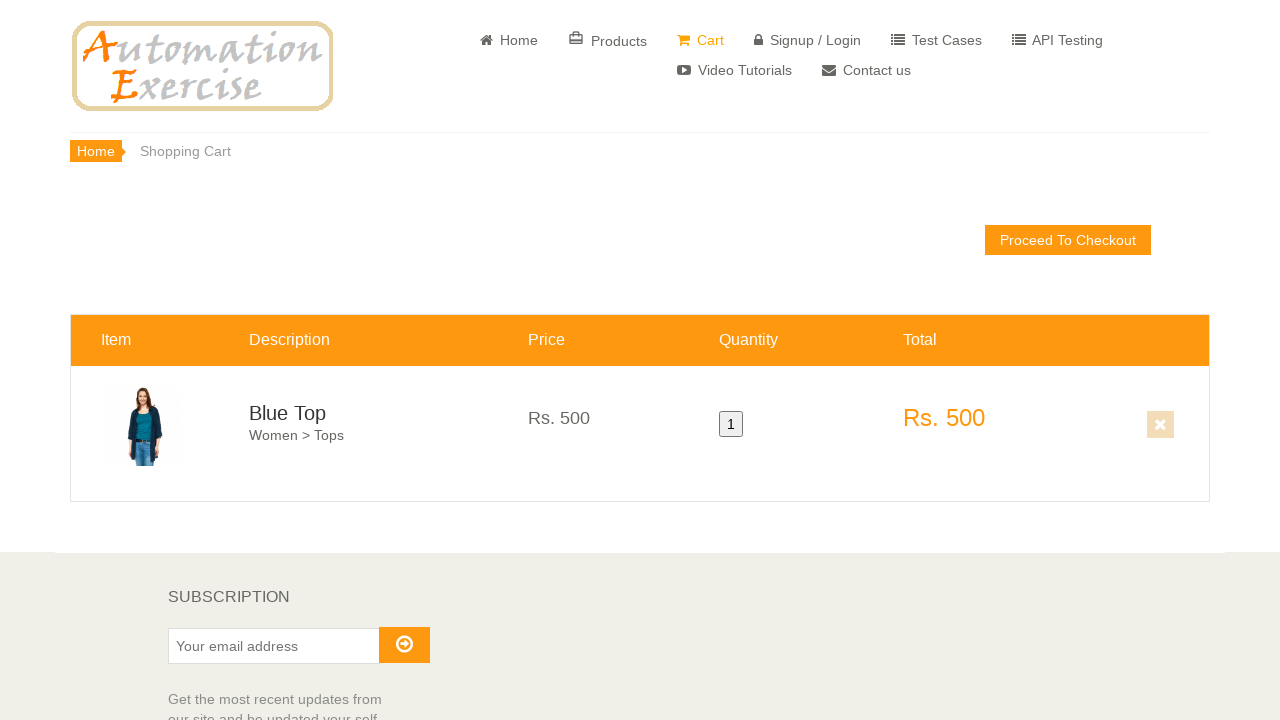

Product removed successfully - Cart is empty! message displayed
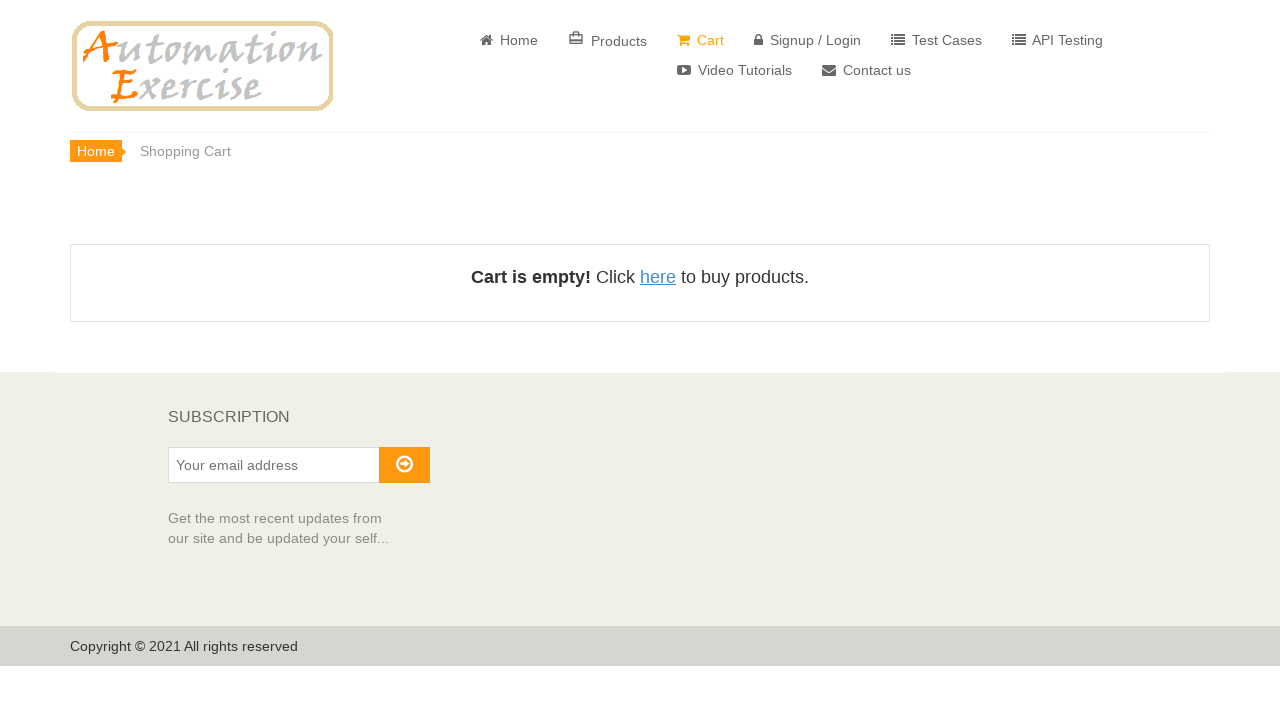

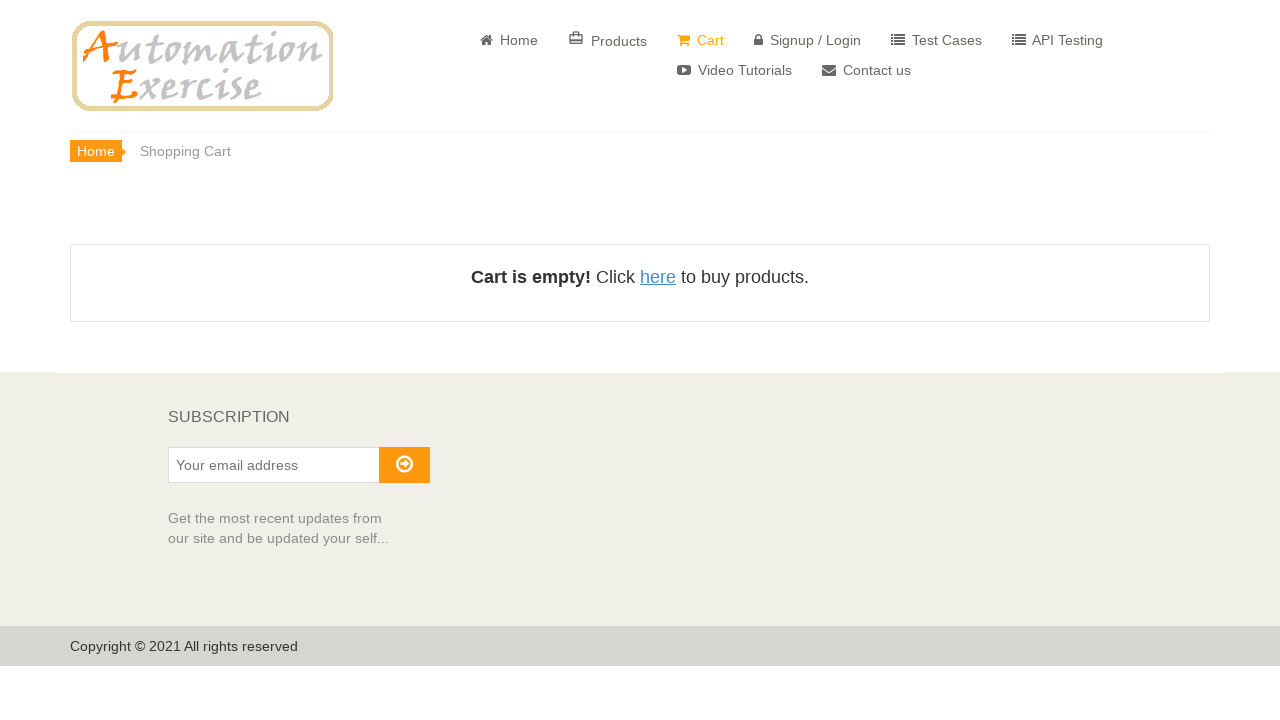